Tests JavaScript alert handling by clicking a button that triggers an alert and then accepting it

Starting URL: https://www.hyrtutorials.com/p/alertsdemo.html

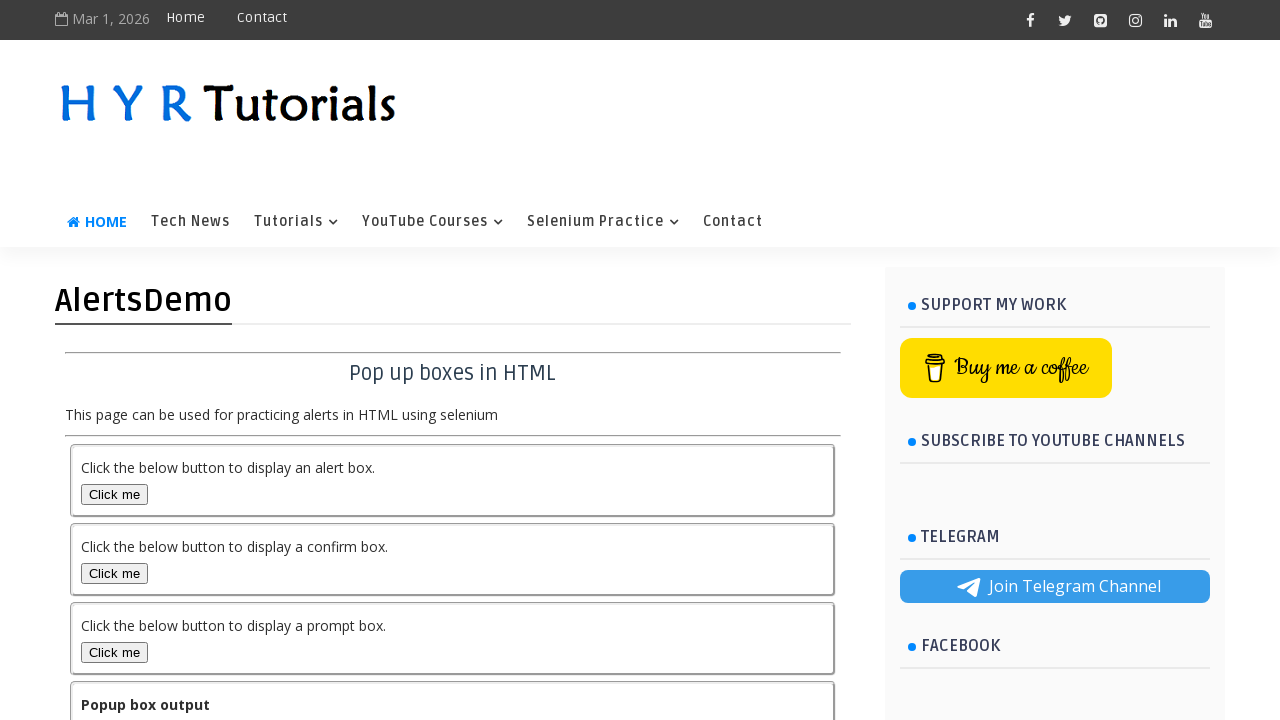

Clicked alert box button to trigger JavaScript alert at (114, 494) on #alertBox
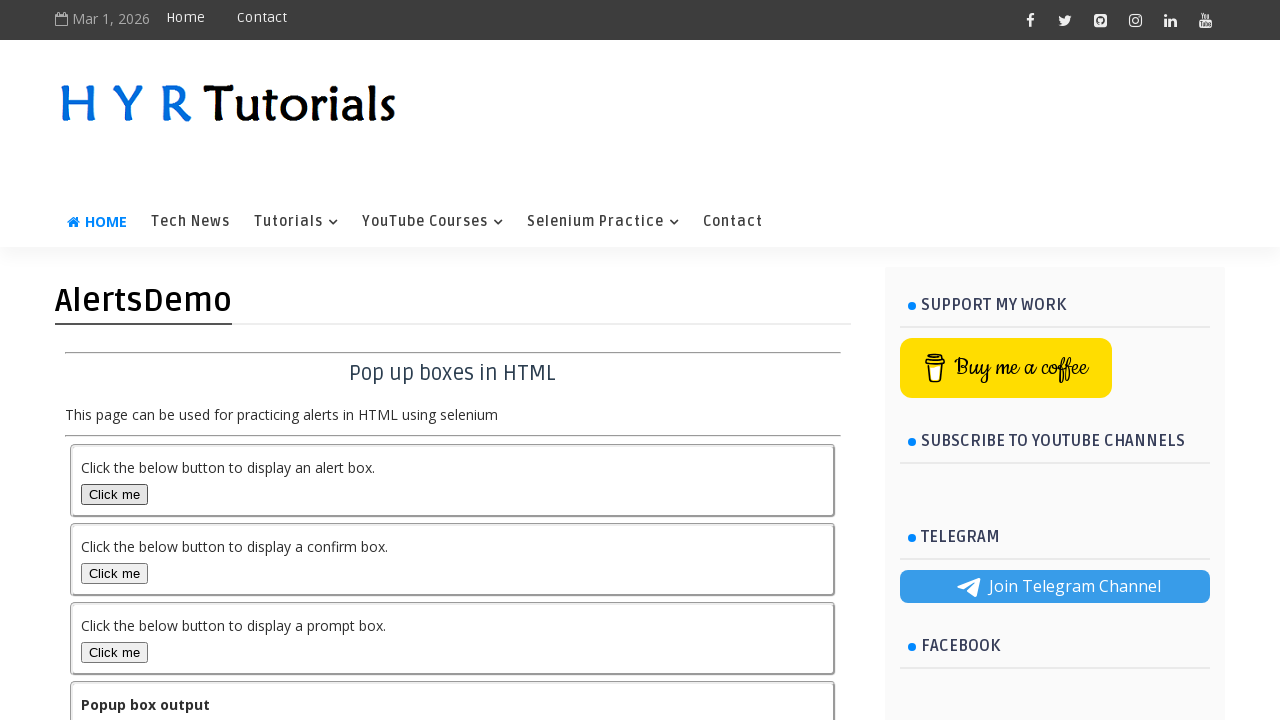

Set up dialog handler to accept alerts
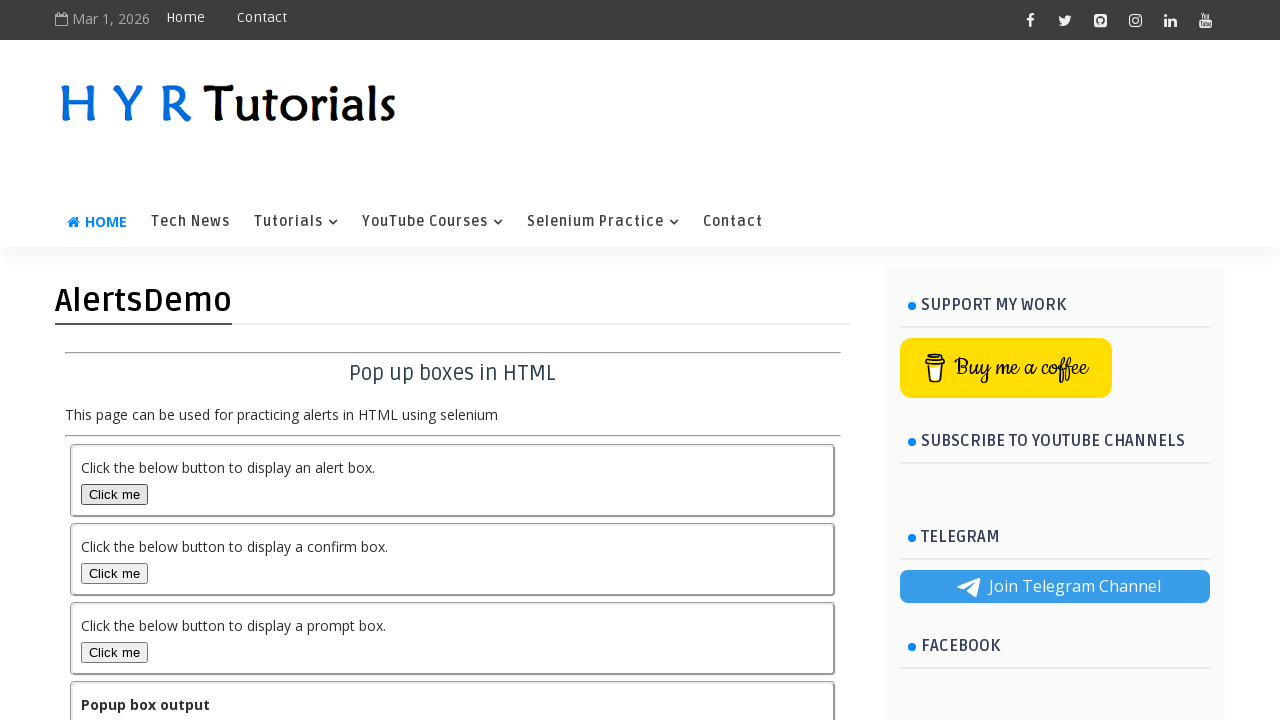

Registered alternative dialog handler with message logging
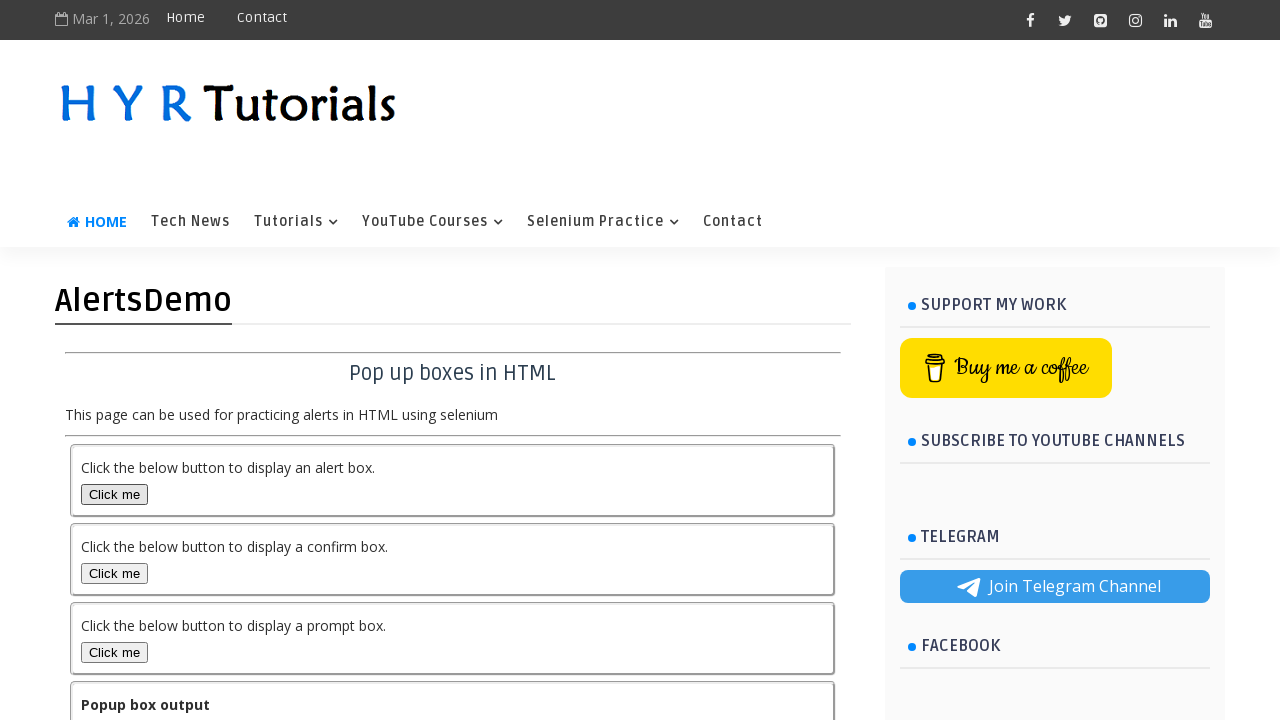

Clicked alert box button again to trigger alert at (114, 494) on #alertBox
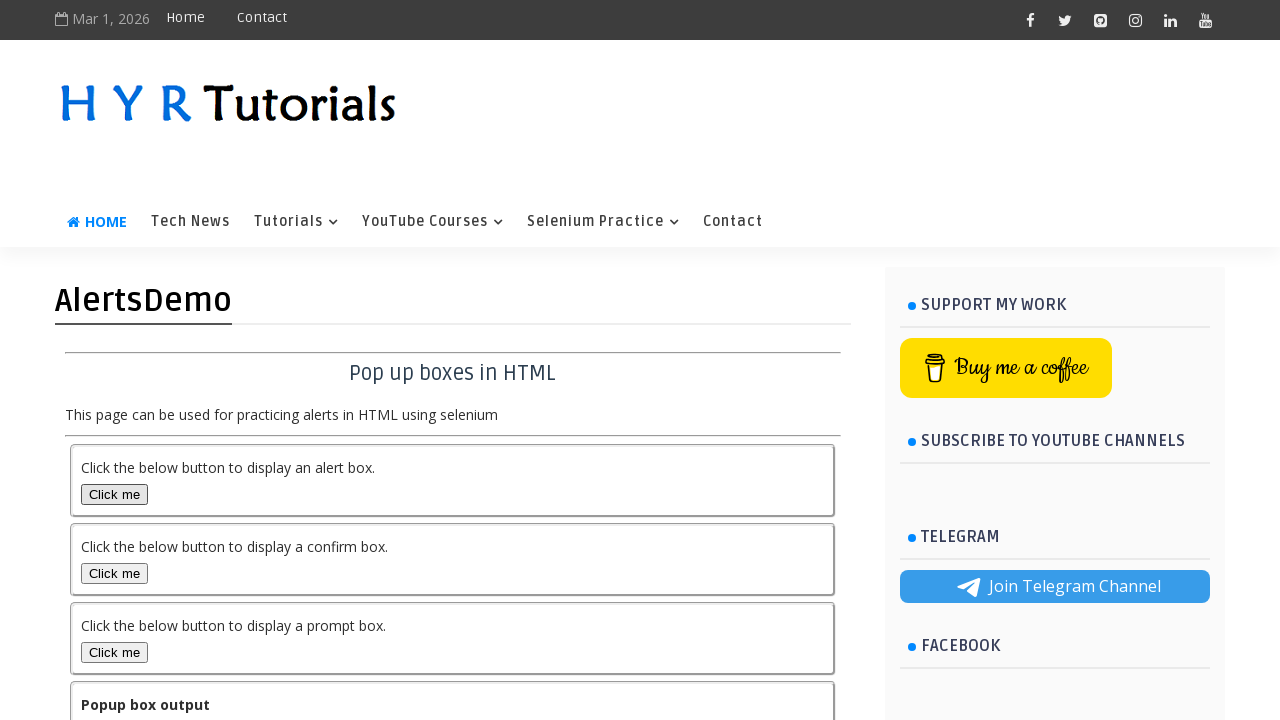

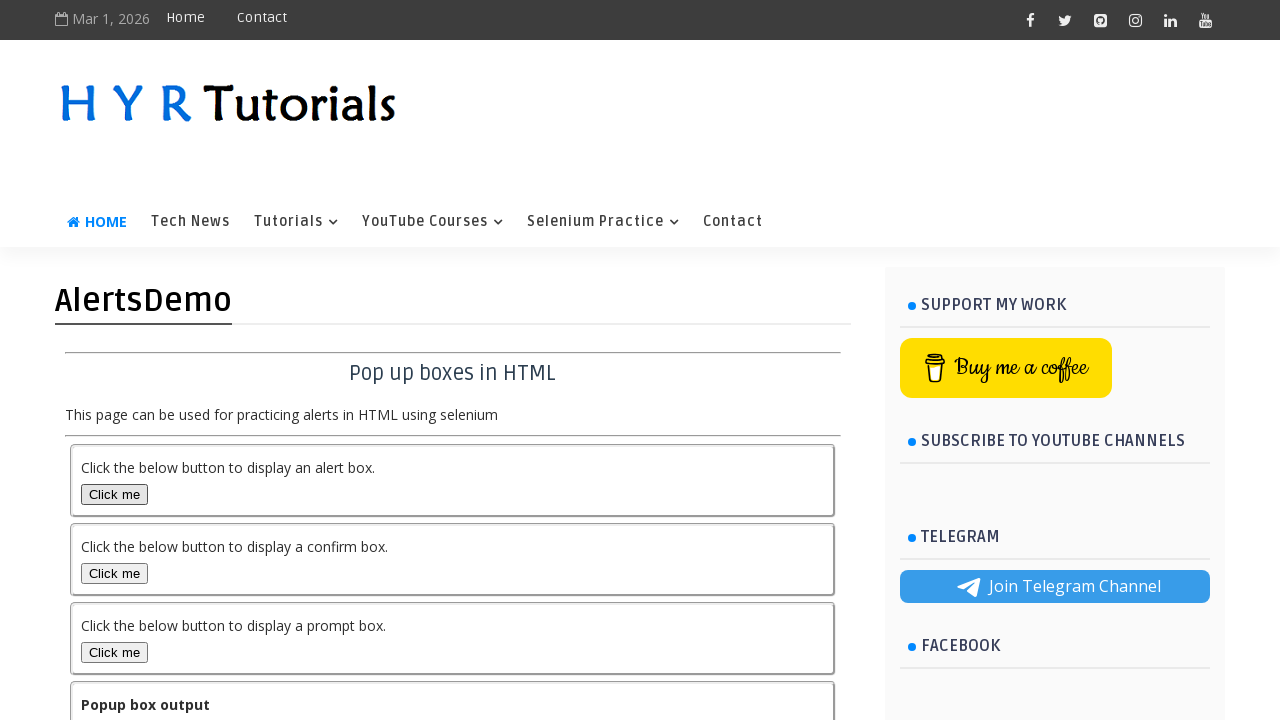